Tests multiple window handling by clicking a link that opens a new window, switching between windows, and verifying text in the new window

Starting URL: https://the-internet.herokuapp.com/

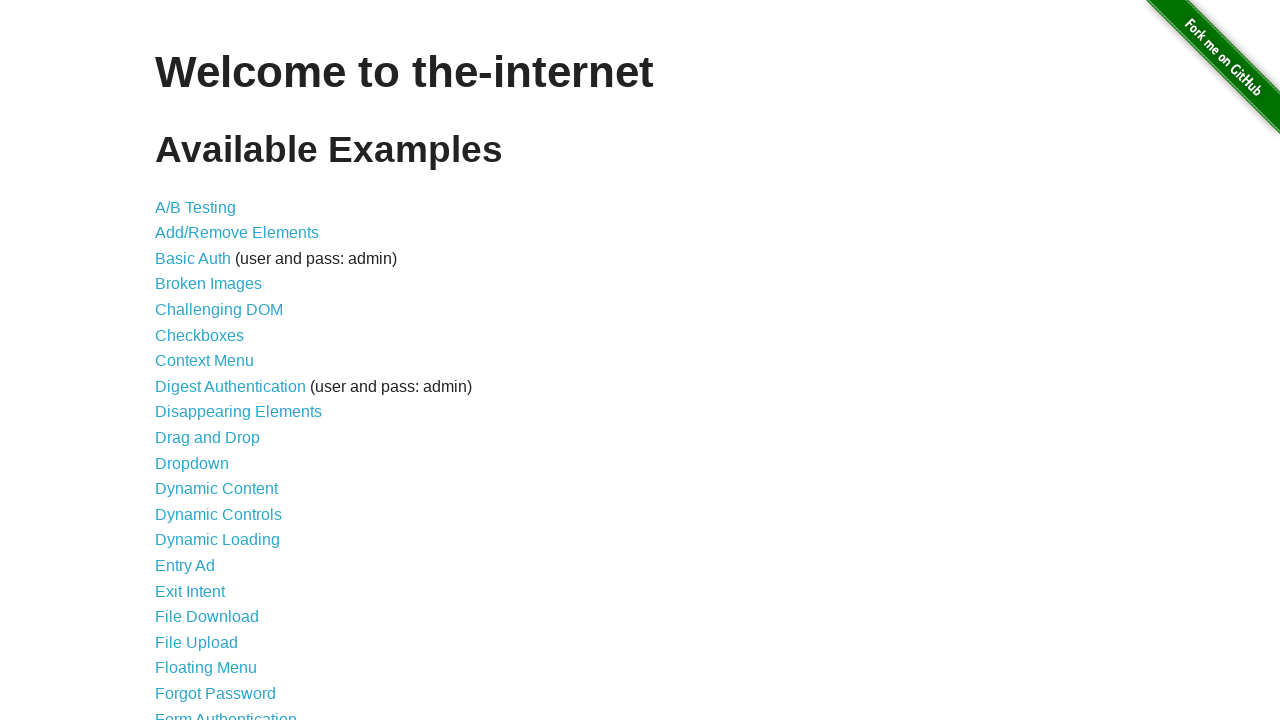

Clicked on 'Multiple Windows' link to navigate to multiple windows test page at (218, 369) on text=Multiple Windows
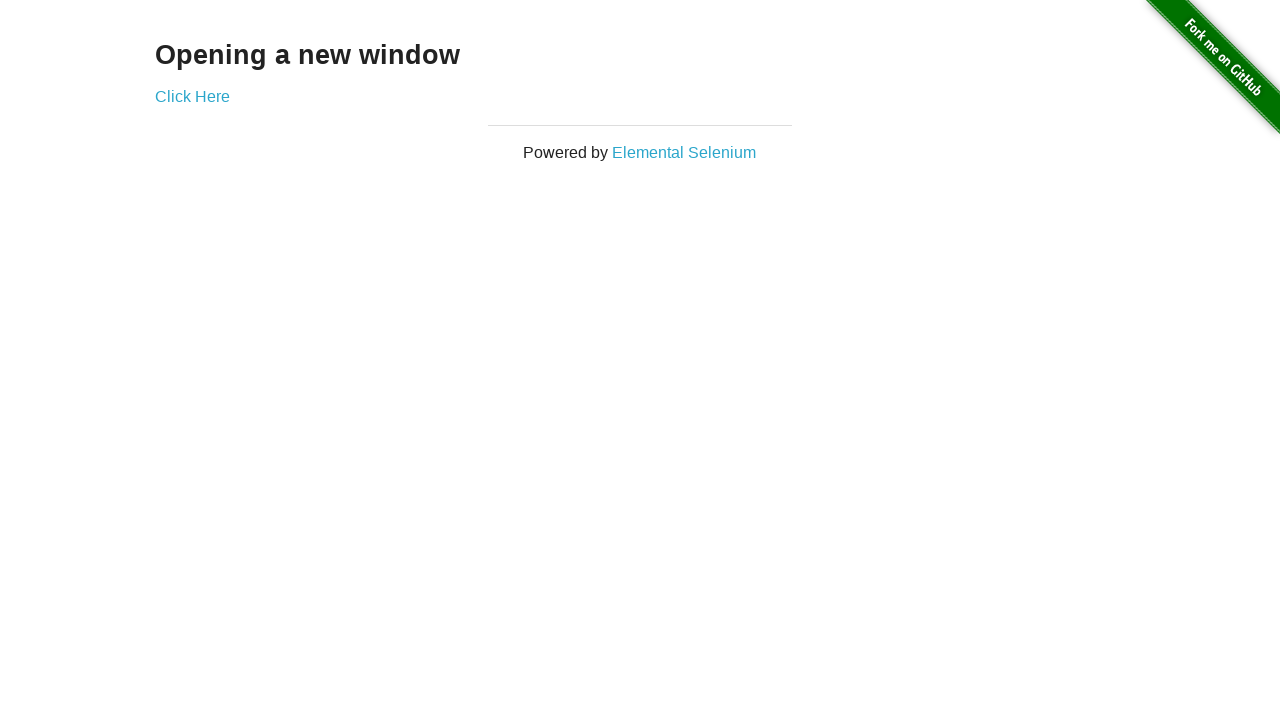

Clicked 'Click Here' link to open a new window at (192, 96) on text=Click Here
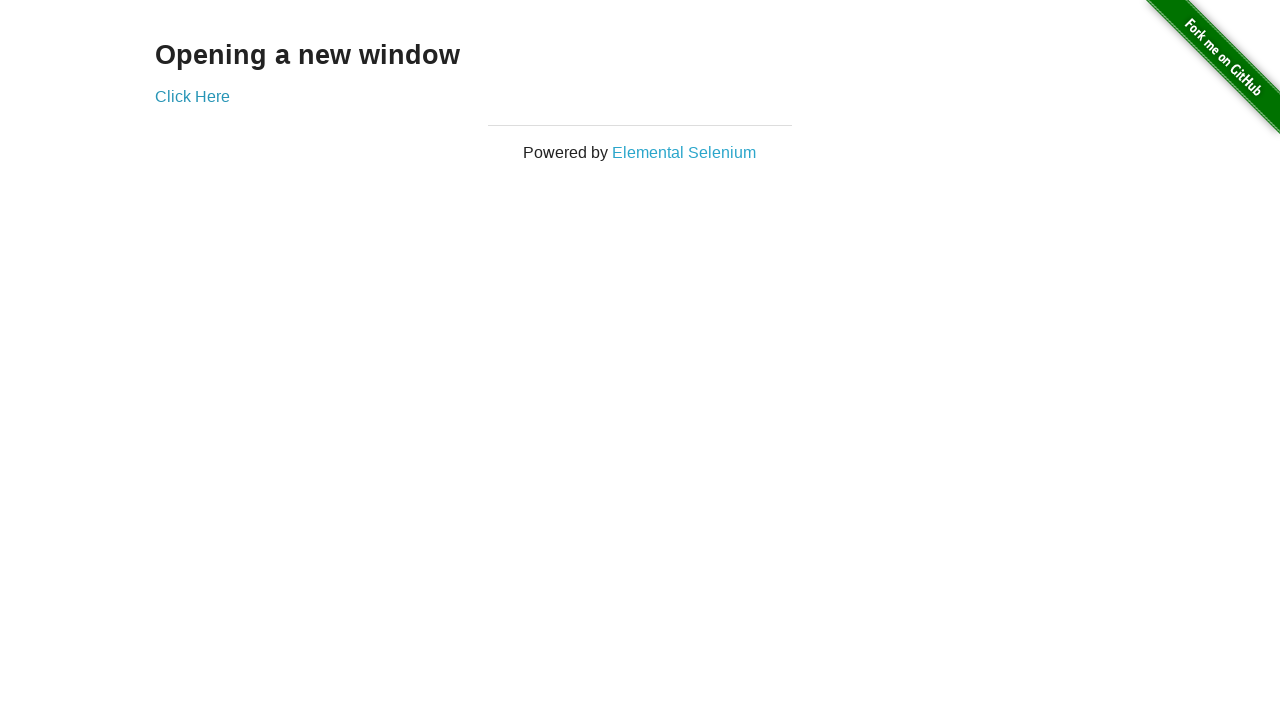

New window loaded and ready
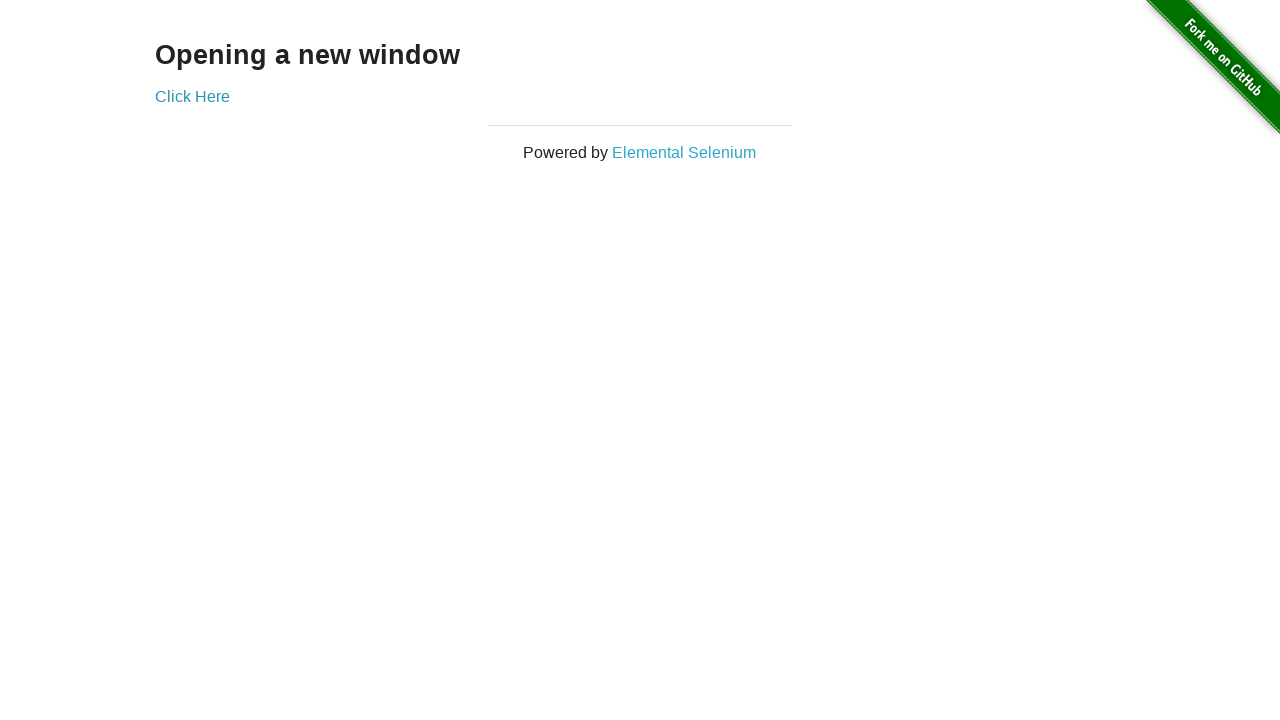

Retrieved text from new window: 'New Window'
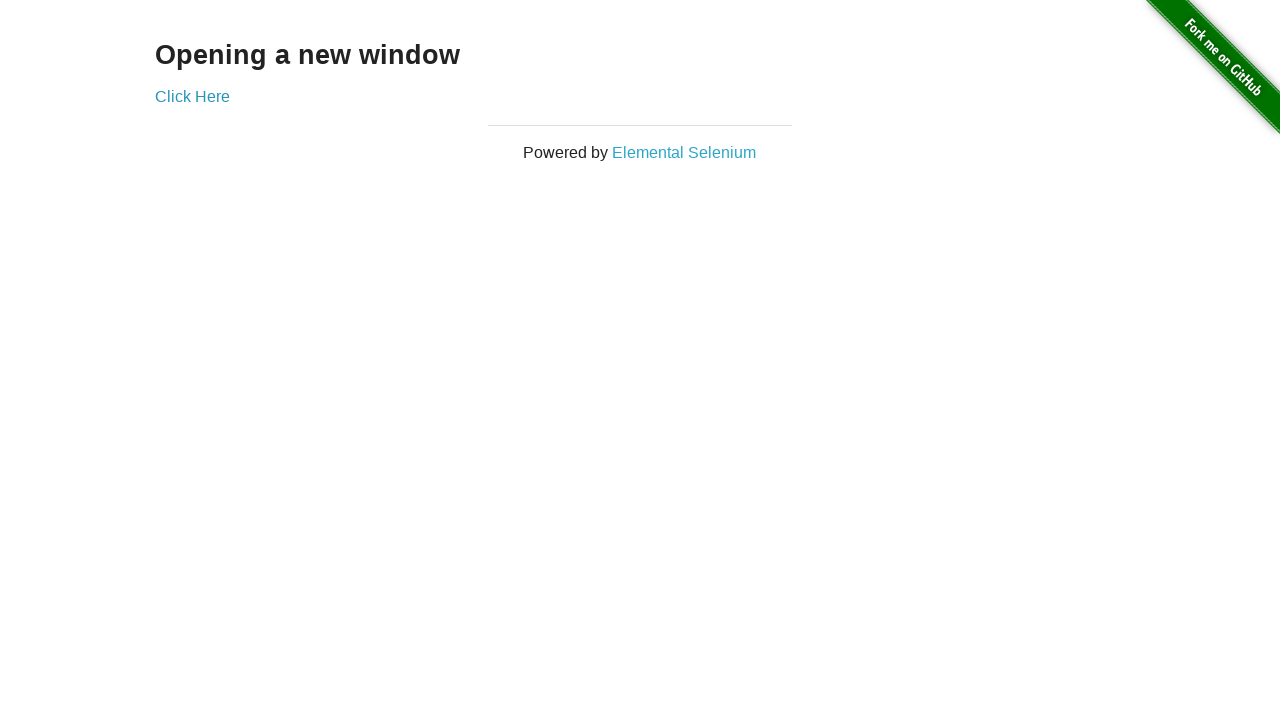

Switched back to original window by bringing it to front
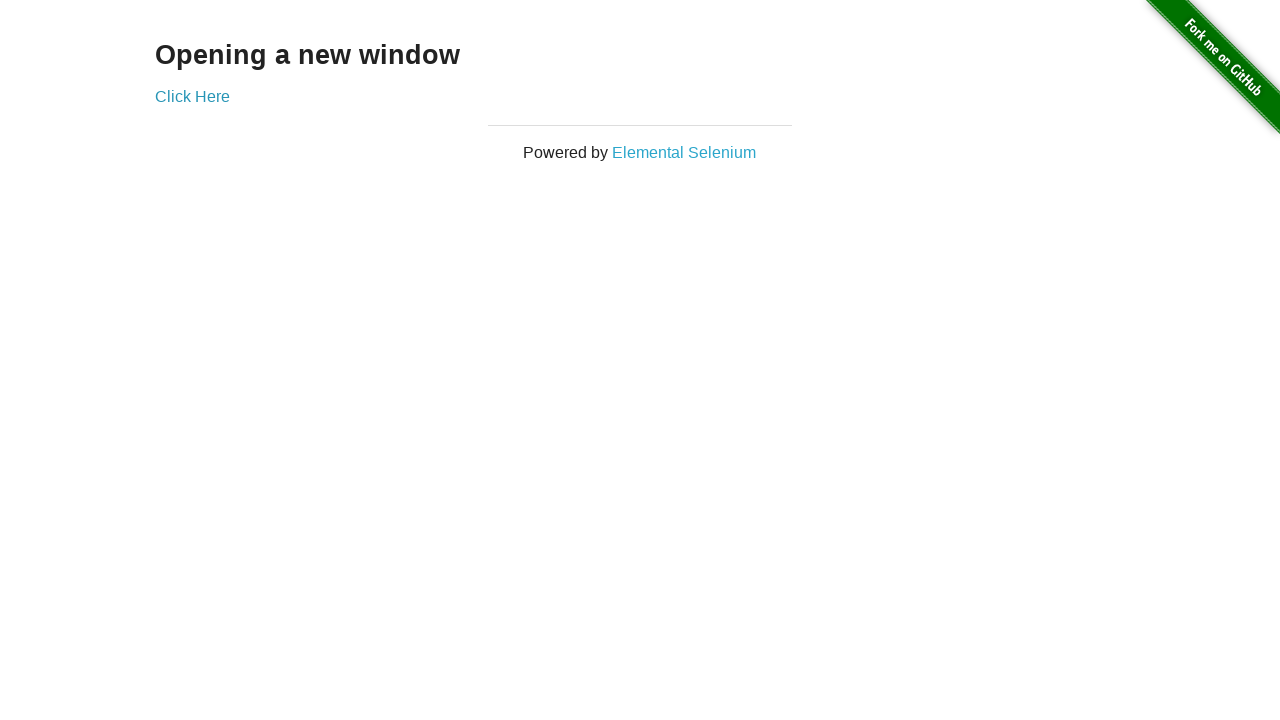

Retrieved link text from original window: 'Click Here'
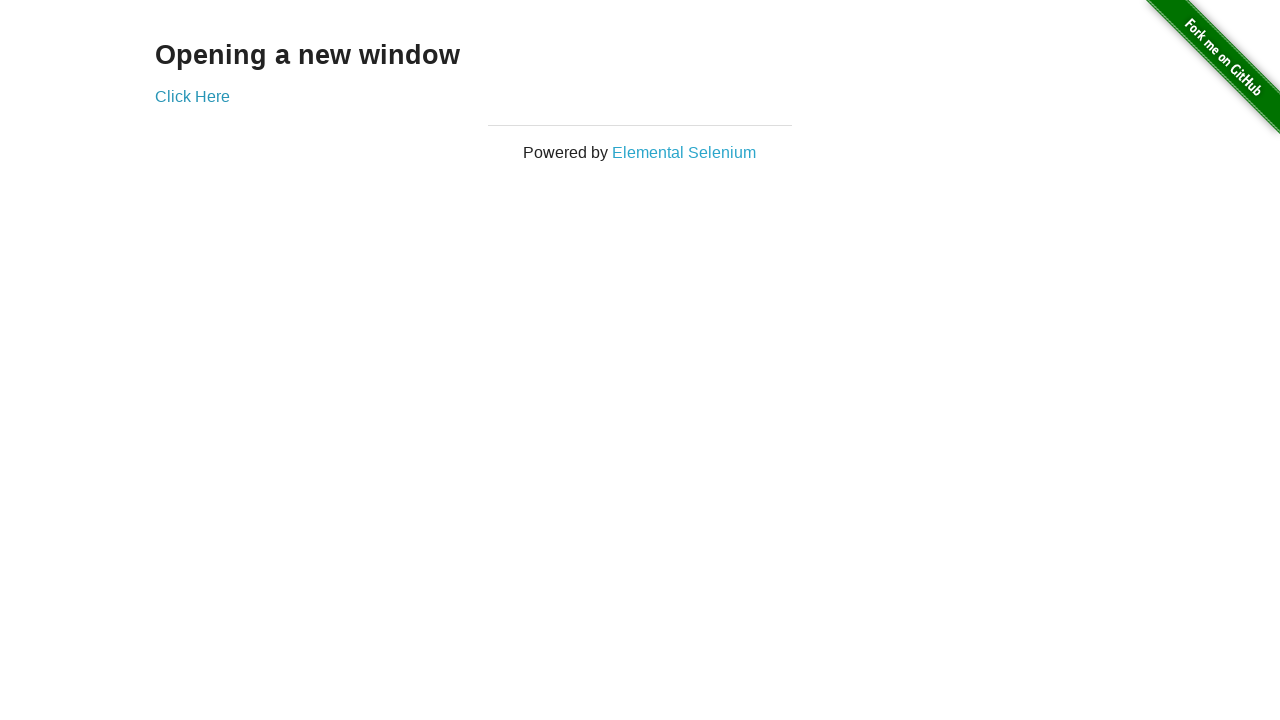

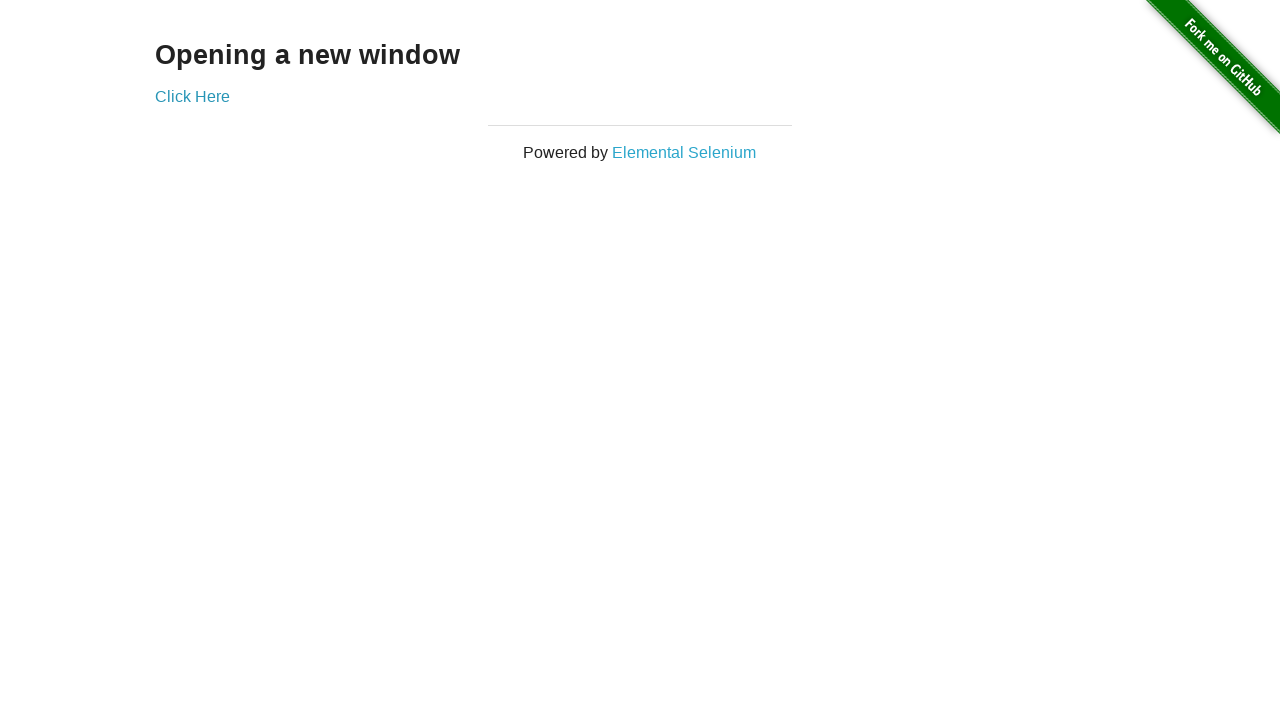